Tests drag and drop functionality by dragging element A to element B position and verifying the elements have swapped

Starting URL: https://the-internet.herokuapp.com/drag_and_drop

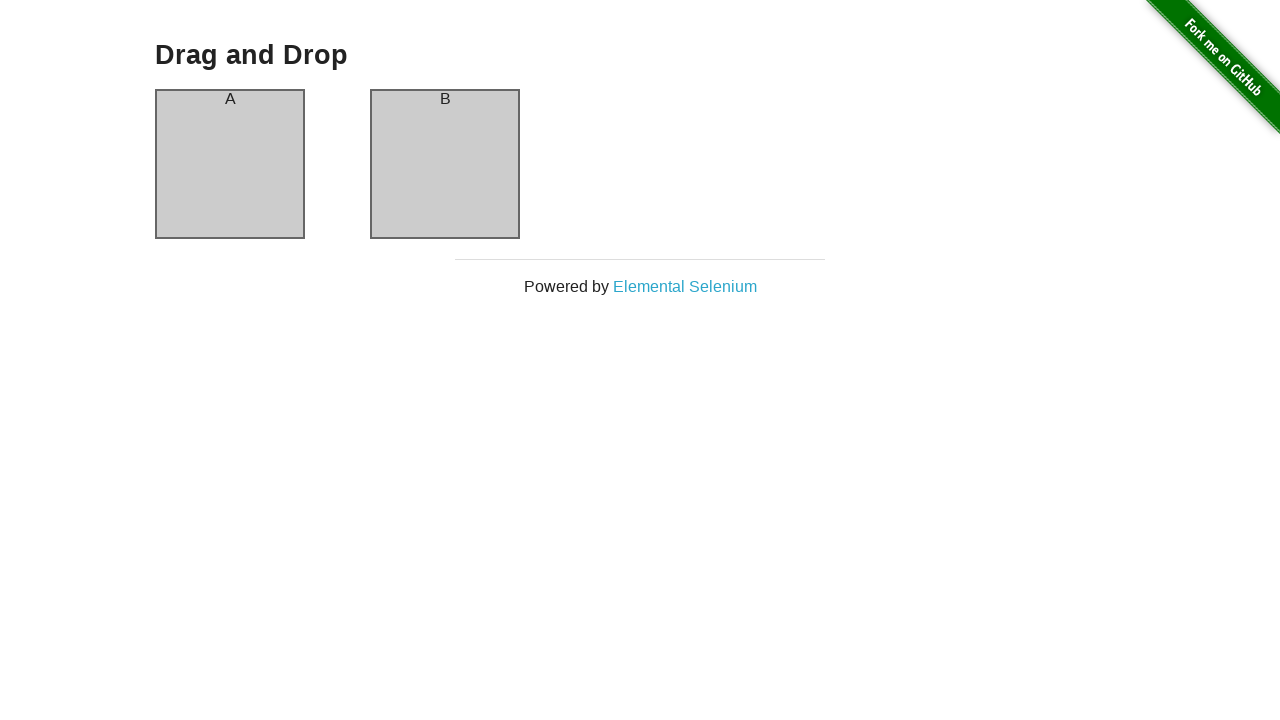

Waited for drag and drop content to load
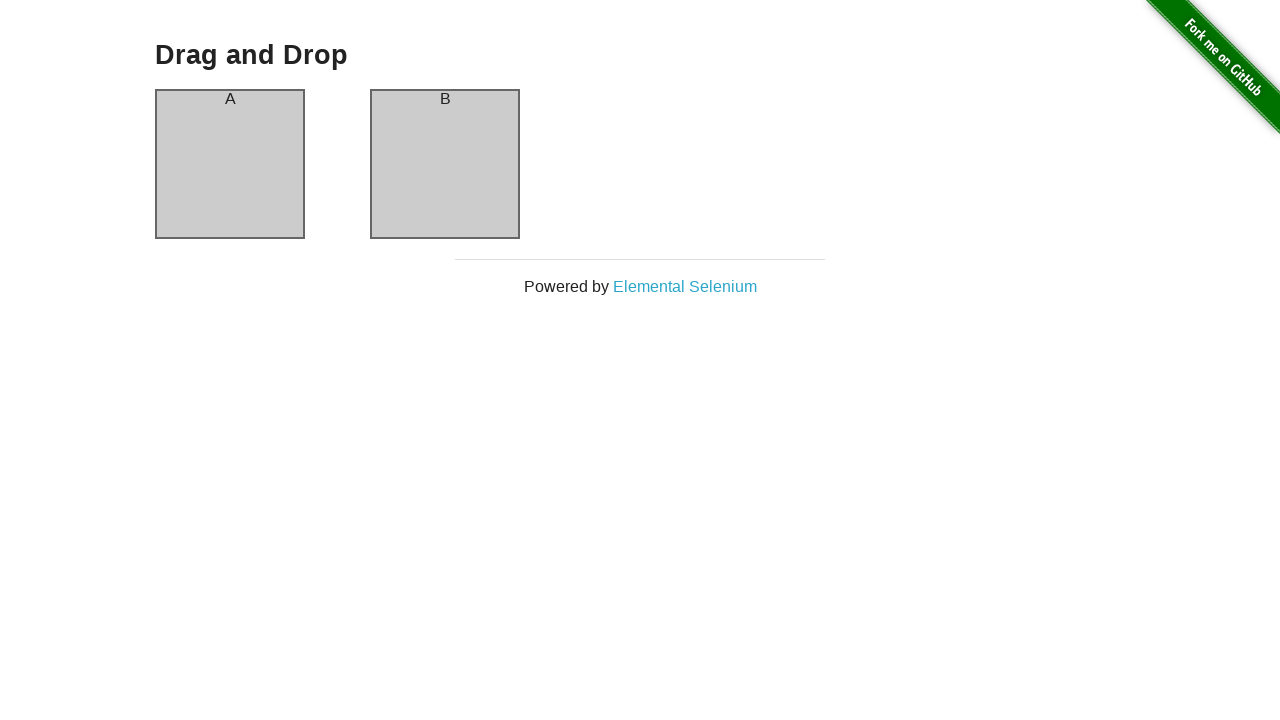

Dragged element A to element B position at (445, 164)
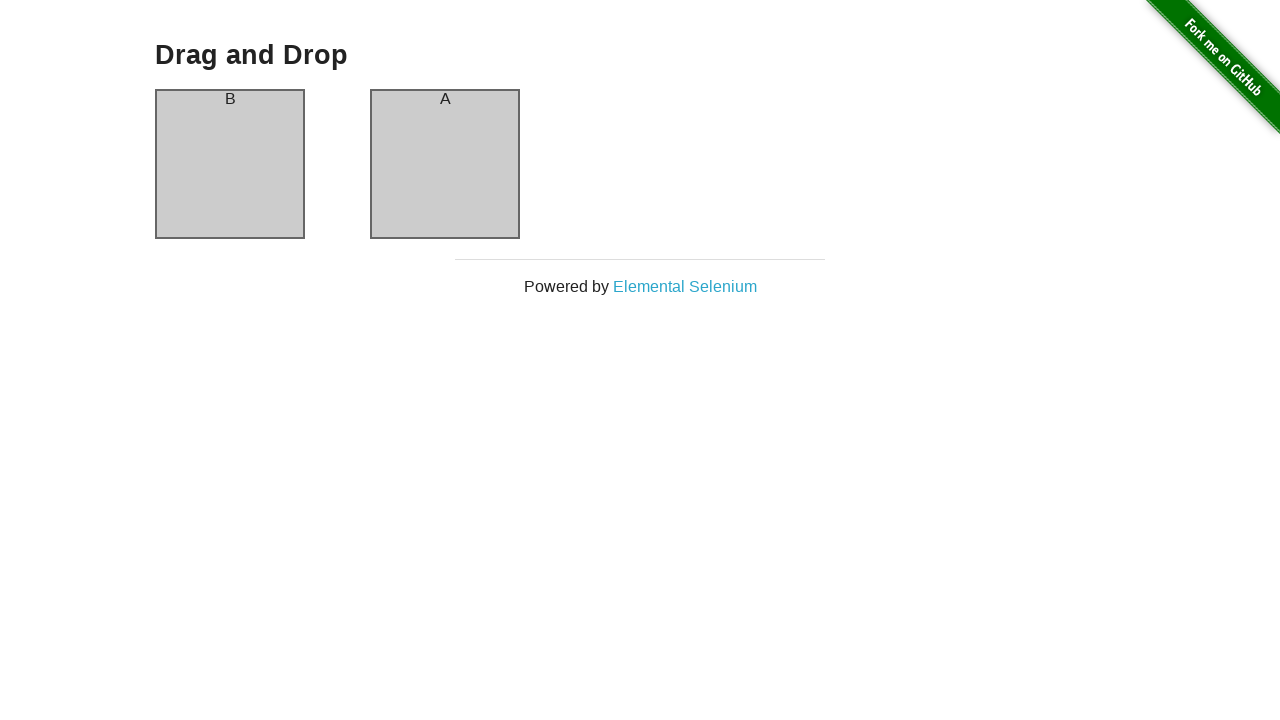

Verified that column A now contains element B
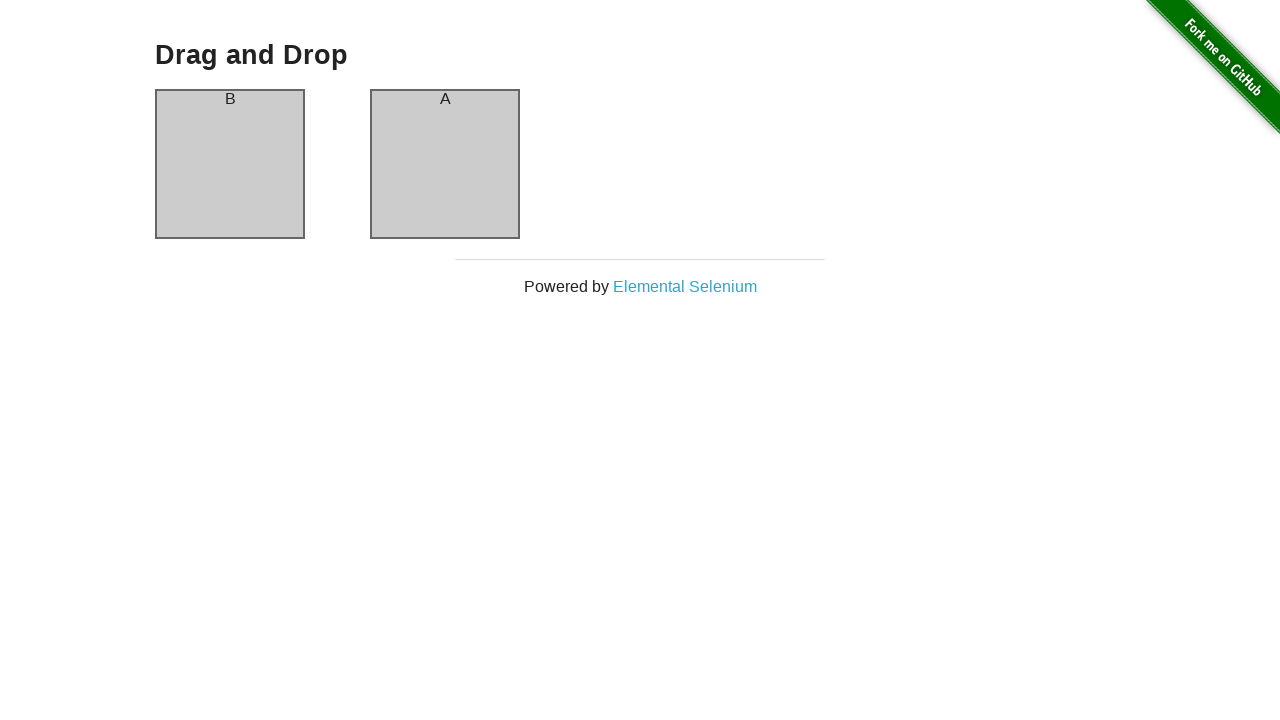

Verified that column B now contains element A - drag and drop successful
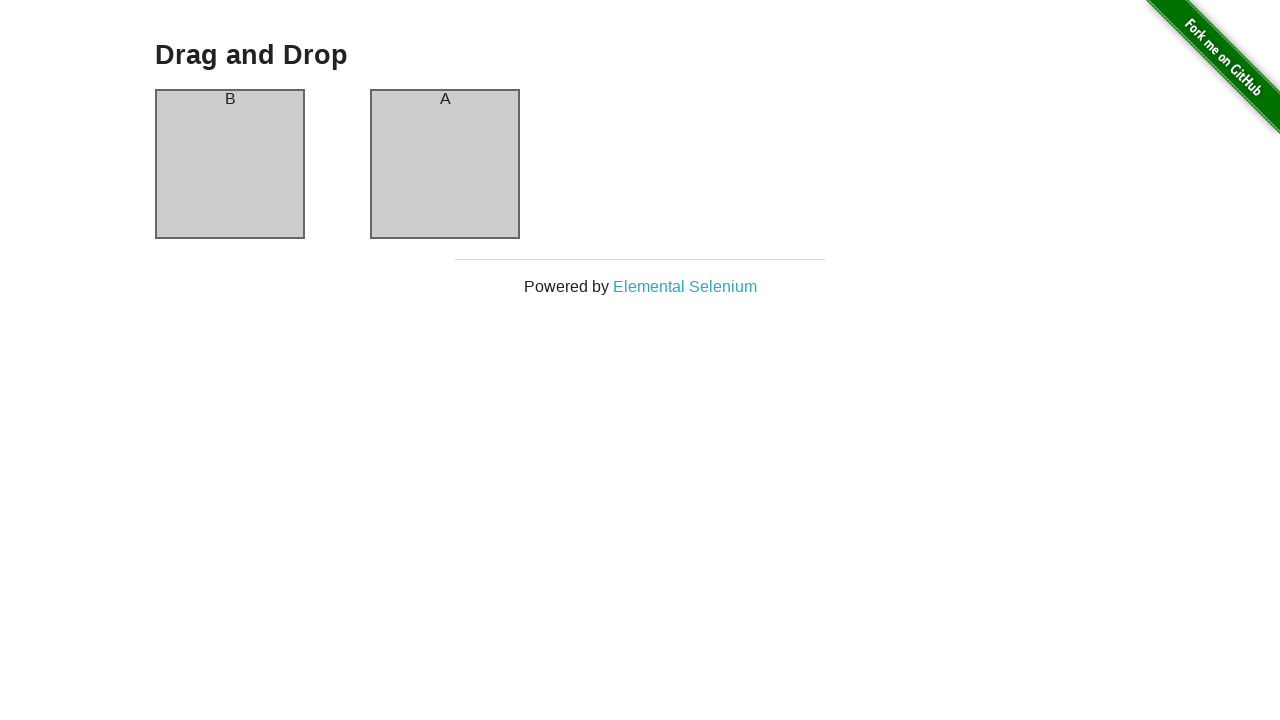

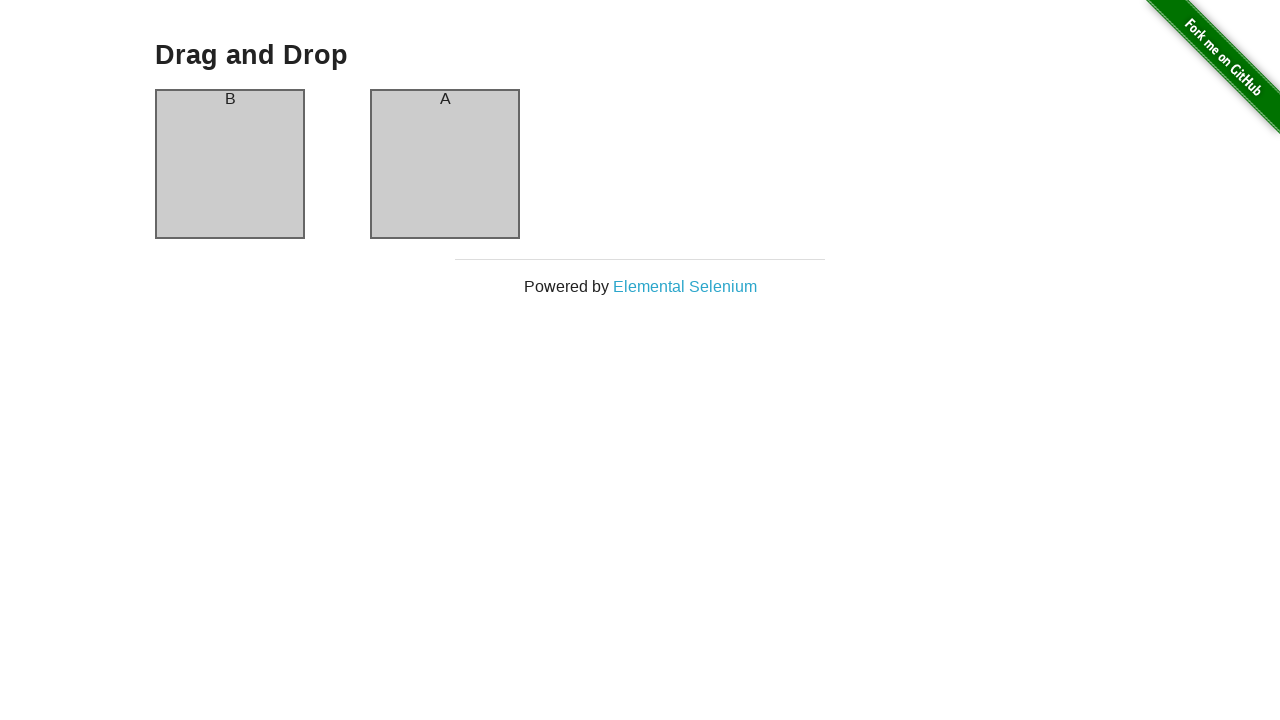